Tests drag-and-drop functionality on the DHTMLX Tree demo page by switching to an iframe and performing a drag operation from a source element to a target drop zone.

Starting URL: https://dhtmlx.com/docs/products/dhtmlxTree/

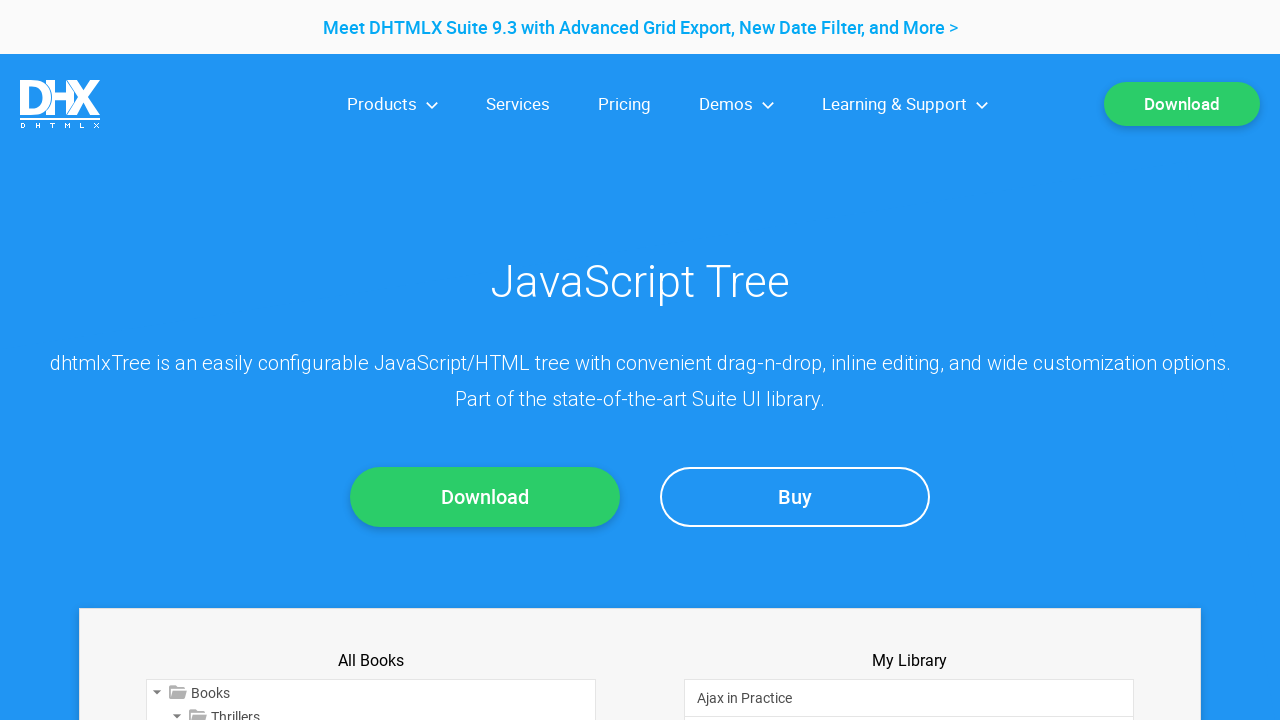

Located and switched to first iframe on the page
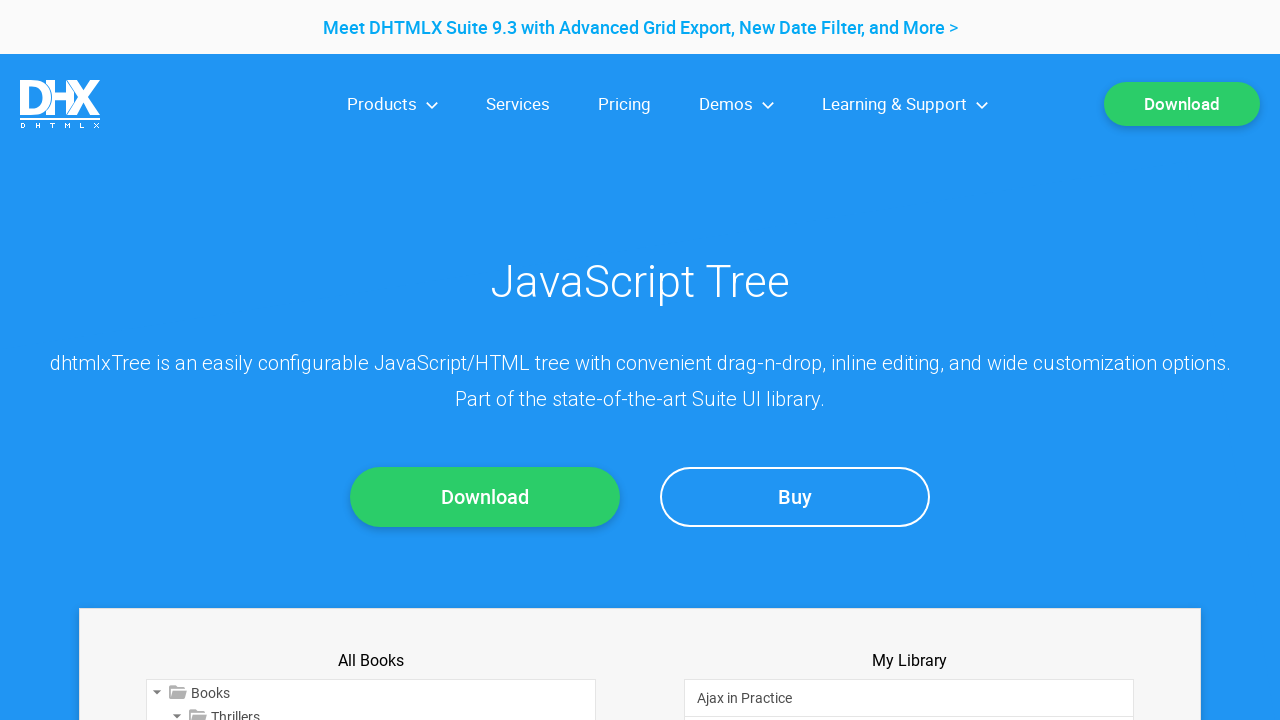

Located drag source element 'Lawrence Block'
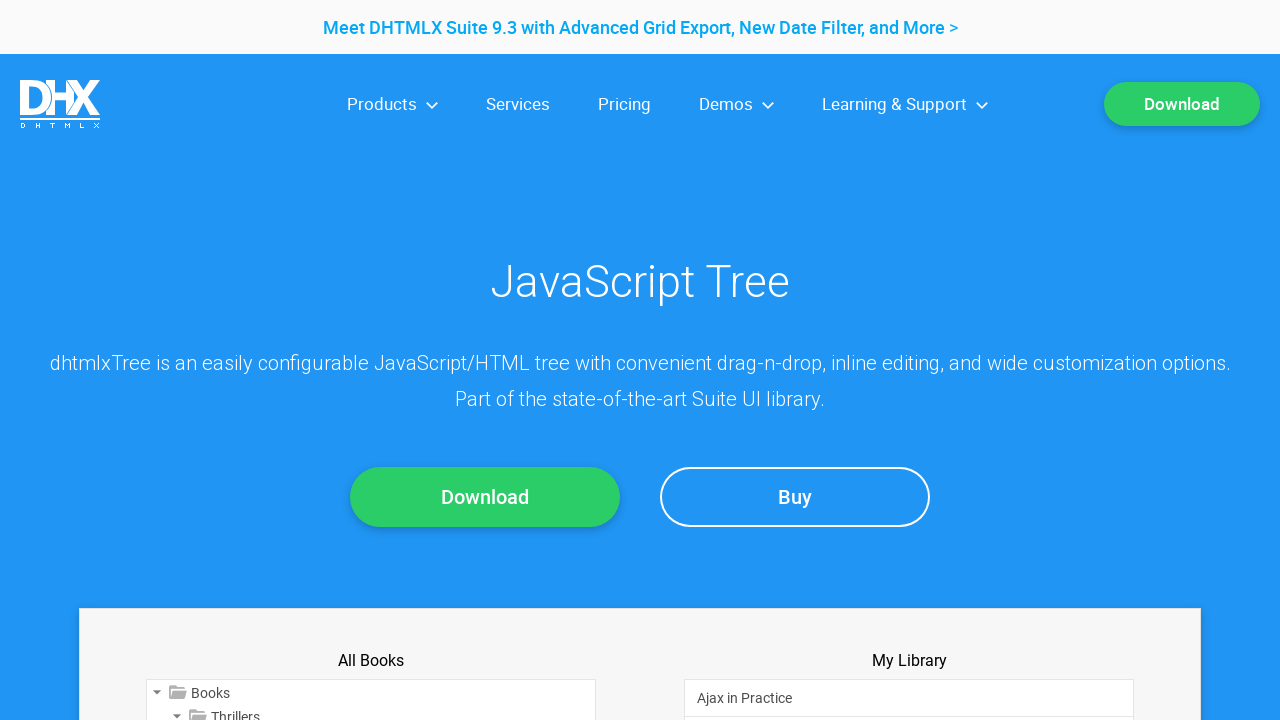

Waited for drag source element to become visible
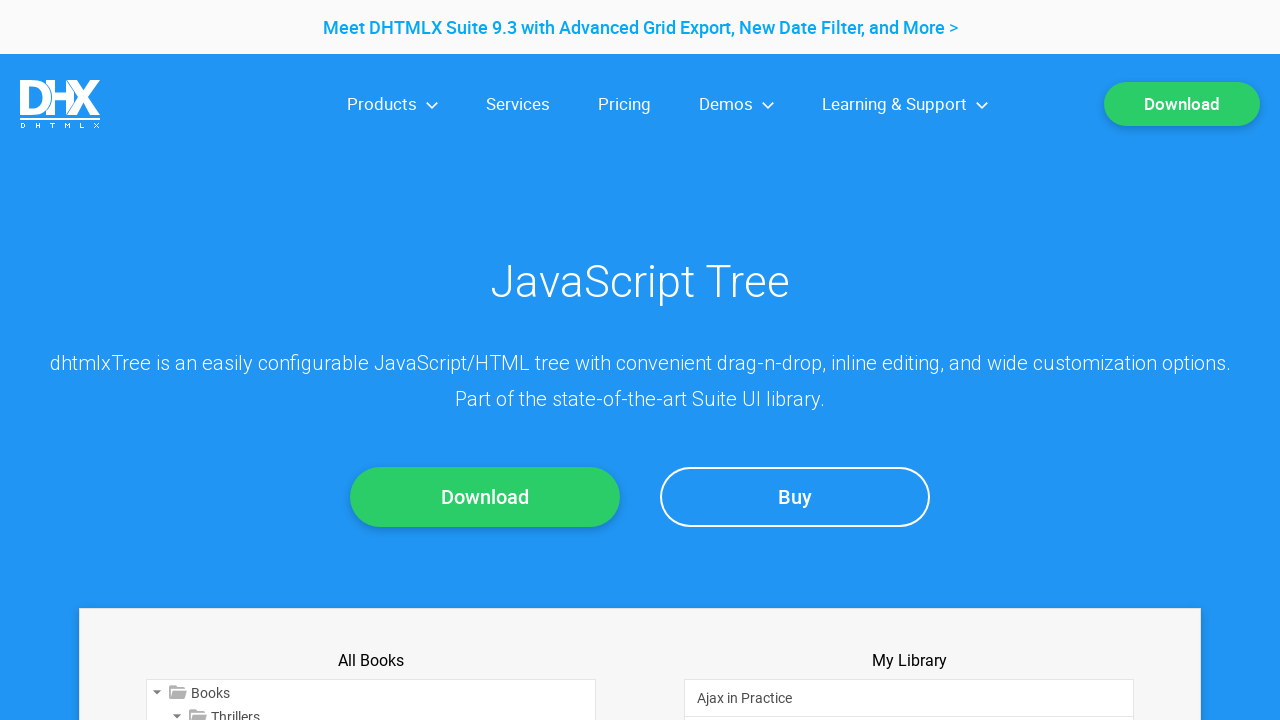

Located drop target element in the tree
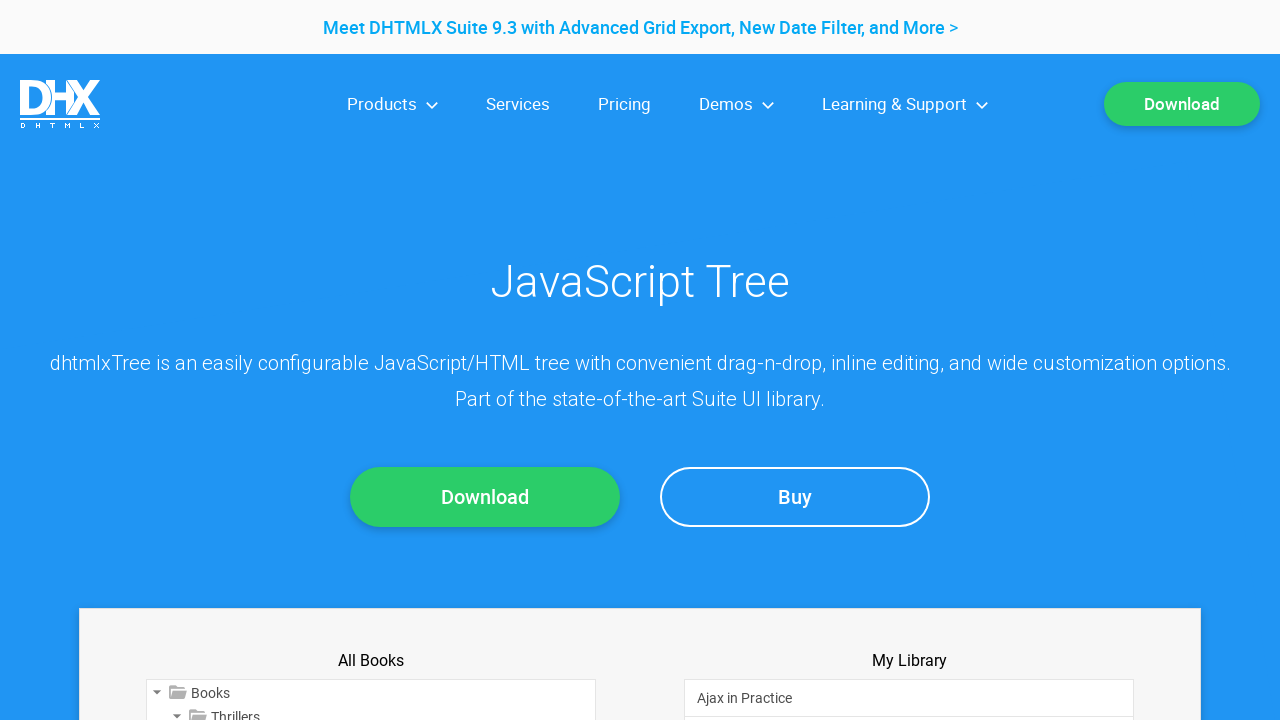

Performed drag-and-drop operation from 'Lawrence Block' to target drop zone at (909, 491)
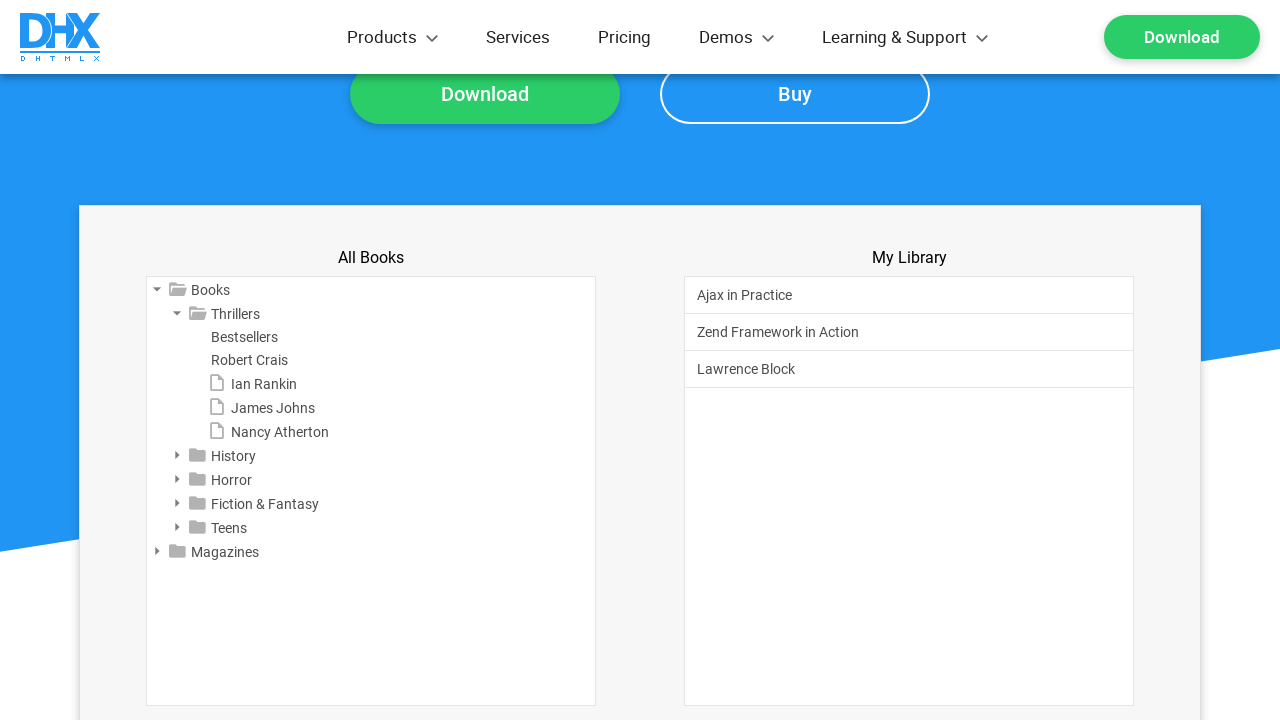

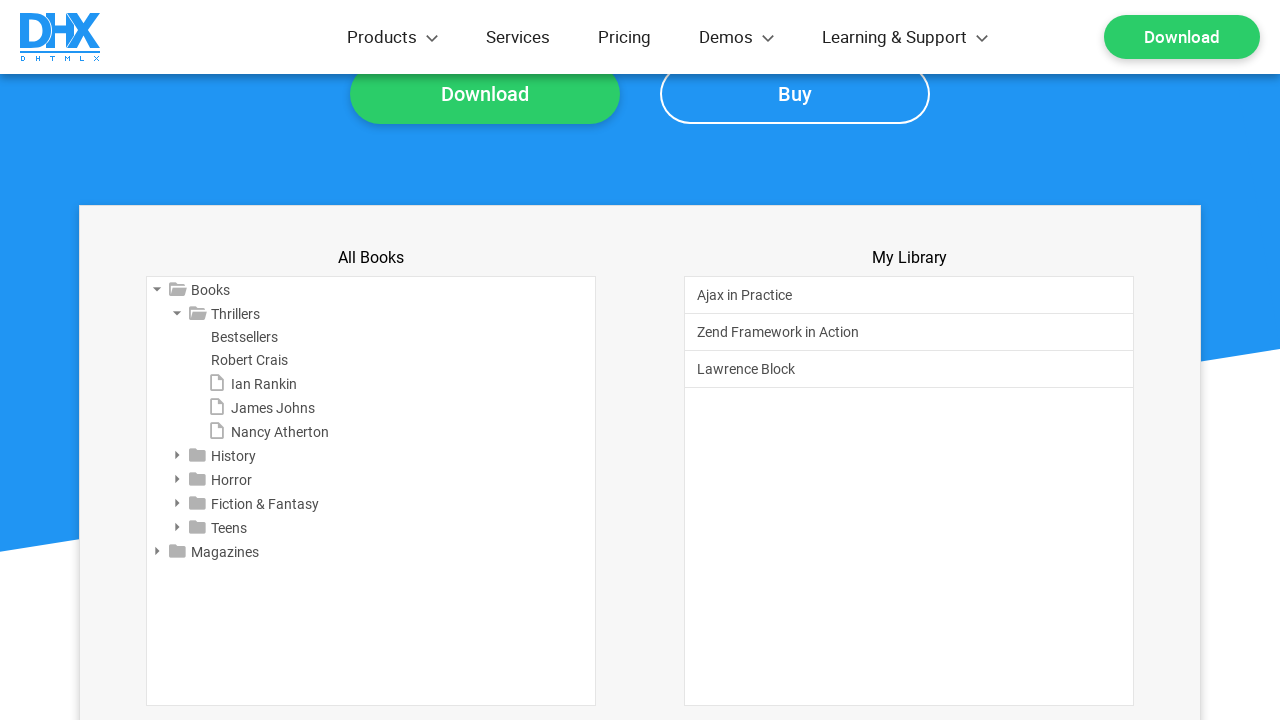